Tests the Python.org search functionality by entering "pycon" in the search box and submitting the search form

Starting URL: http://www.python.org

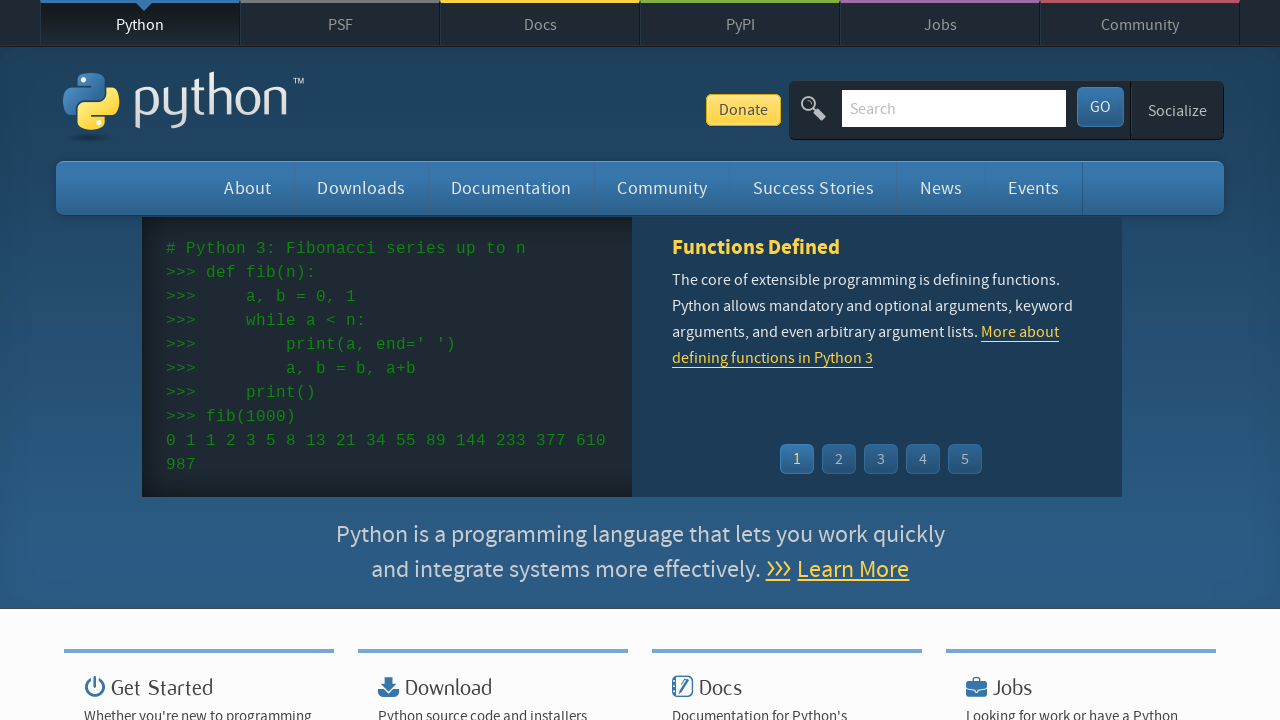

Verified 'Python' is in page title
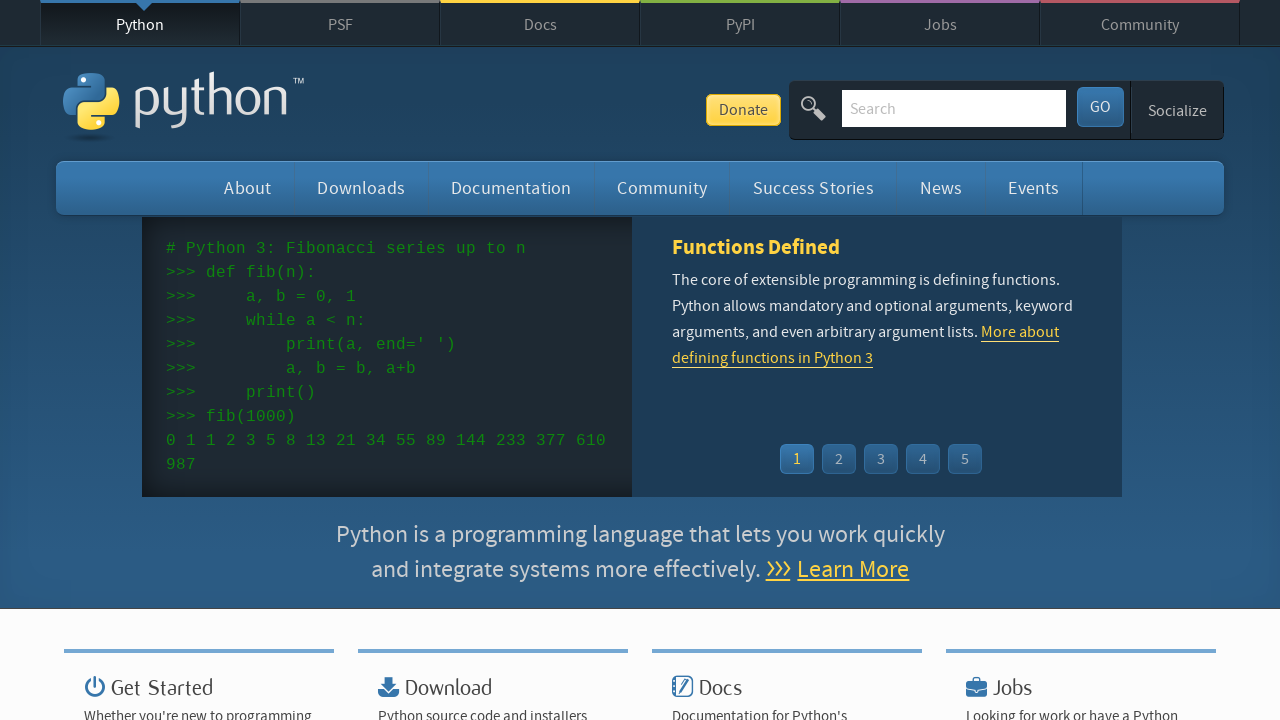

Filled search box with 'pycon' on input[name='q']
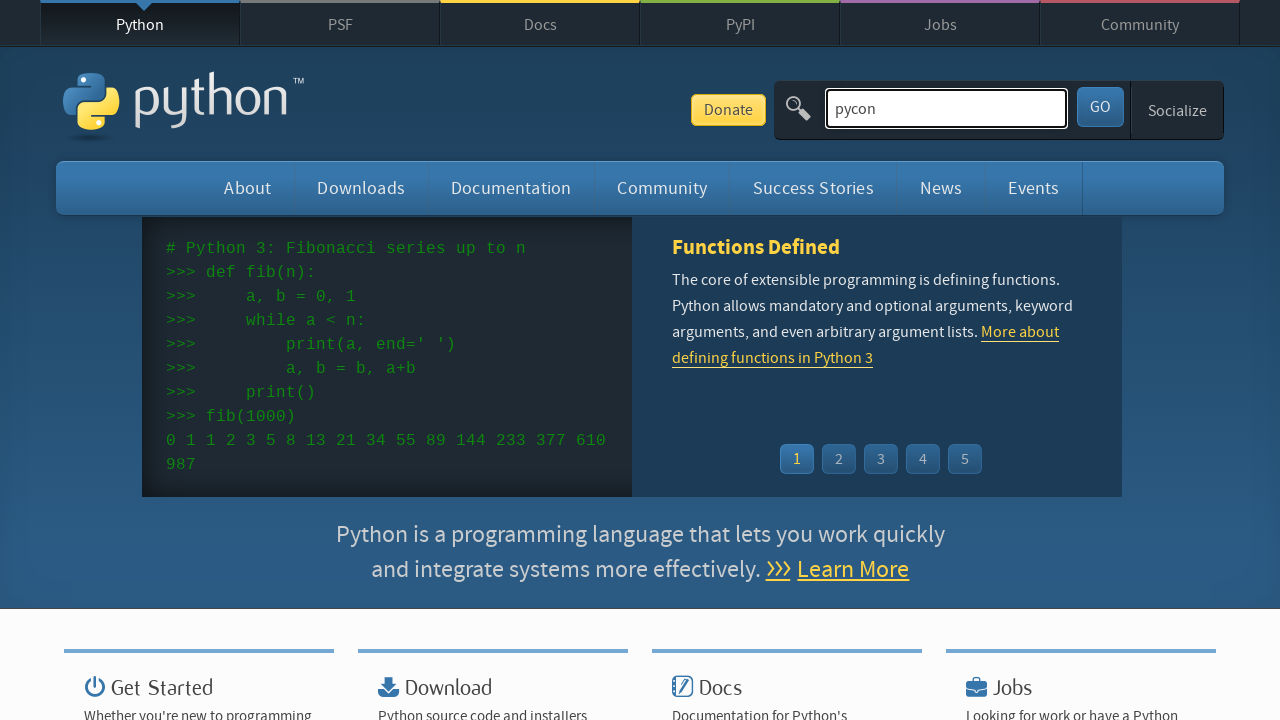

Pressed Enter to submit search form on input[name='q']
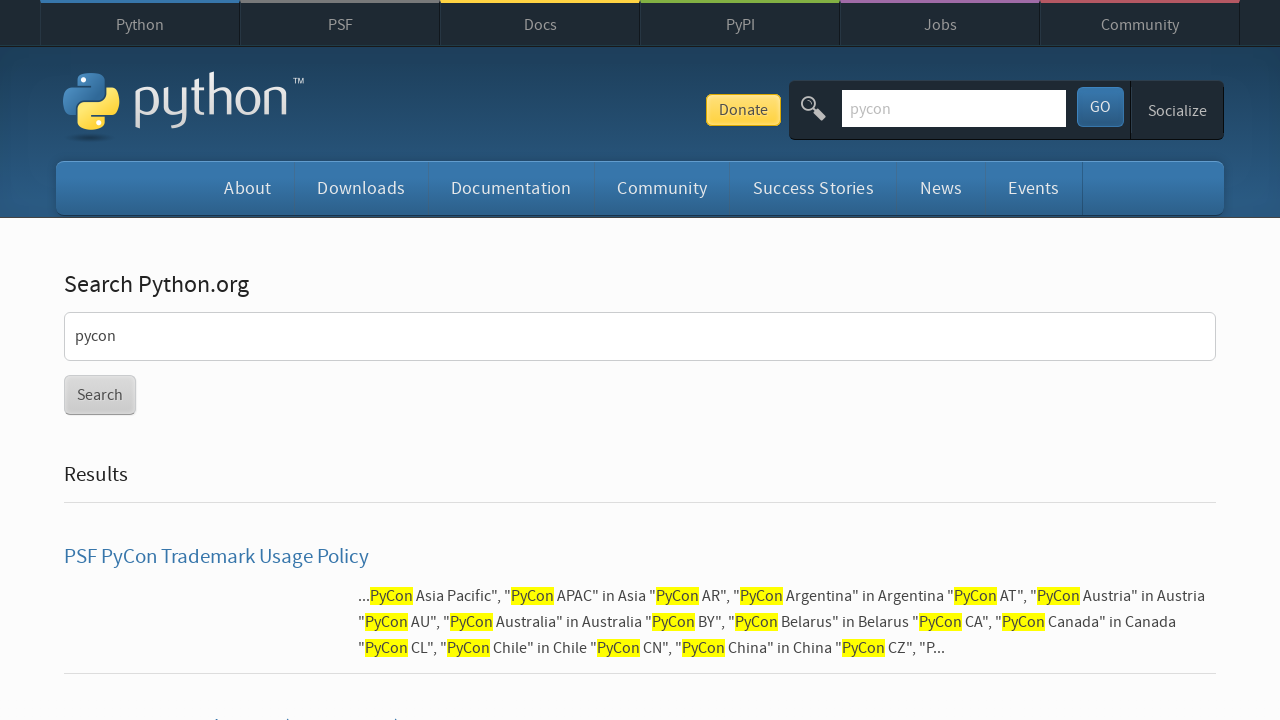

Waited for page to reach networkidle state
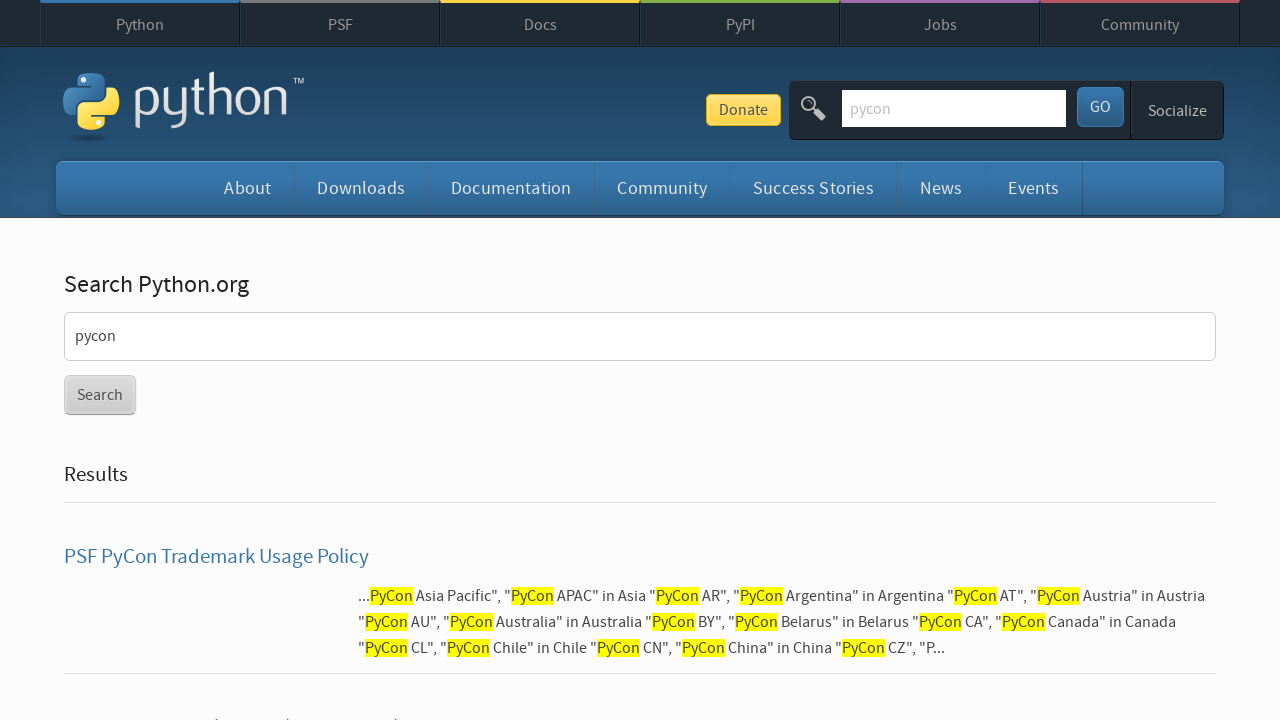

Verified search results are present (no 'No results found' message)
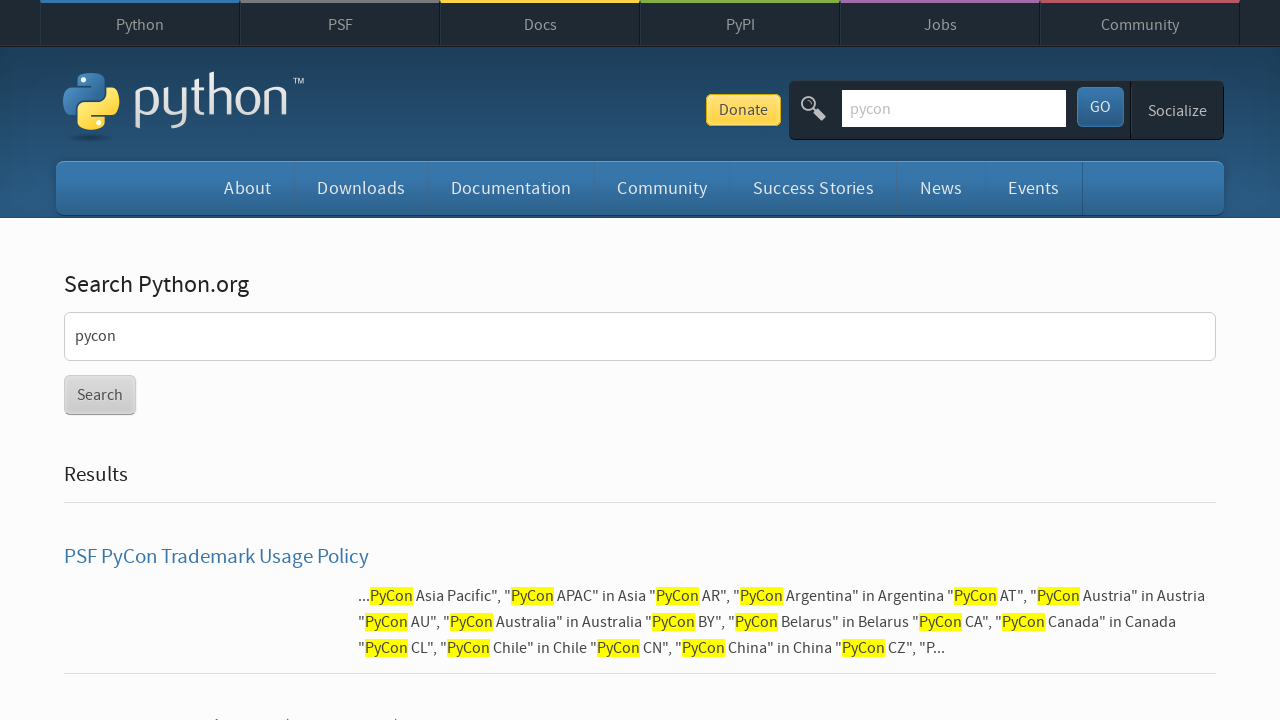

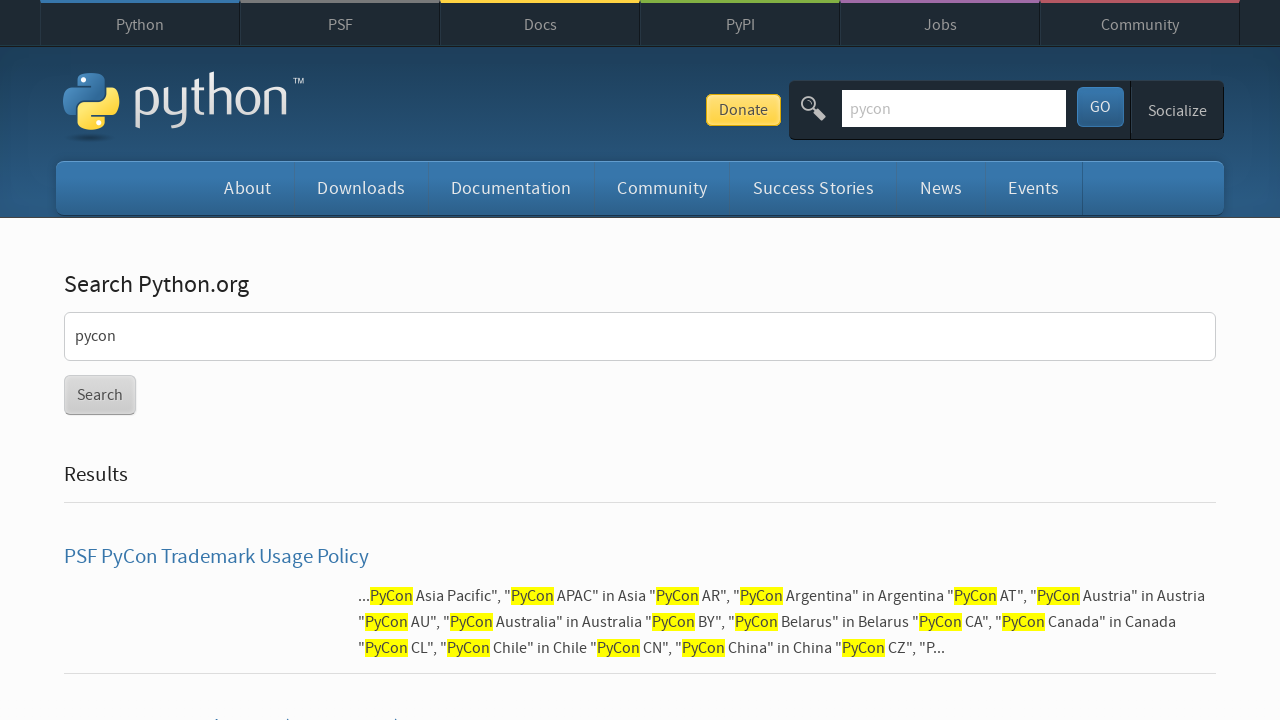